Navigates to the Advantage Online Shopping homepage and clicks on the Headphones category icon to browse headphone products

Starting URL: http://advantageonlineshopping.com/#/

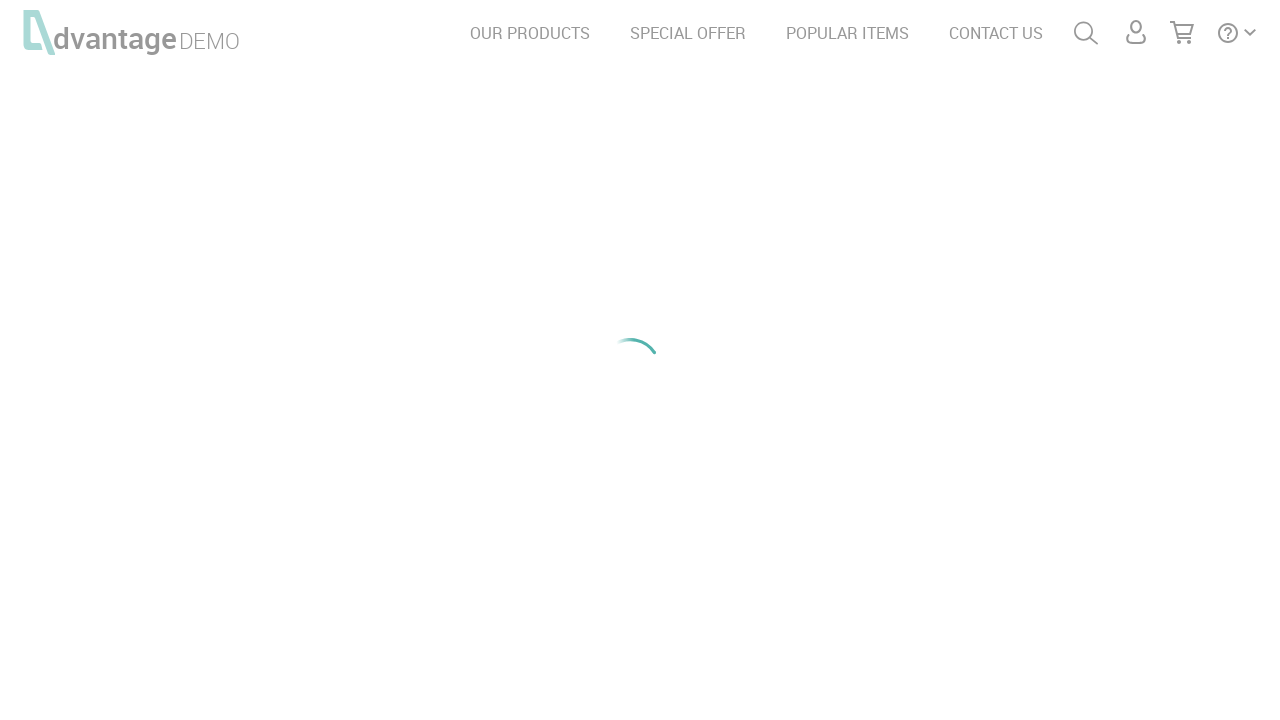

Waited for page to load with networkidle state
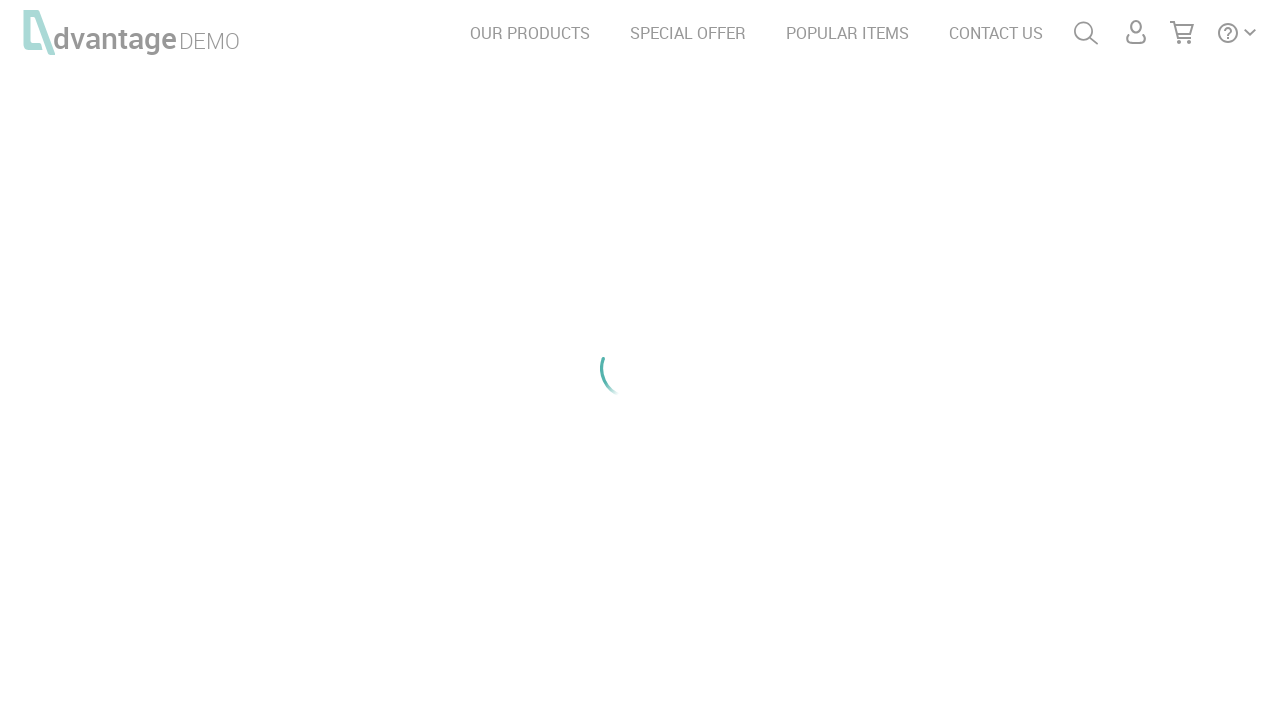

Clicked on the Headphones category icon to browse headphone products at (1075, 347) on #headphonesImg
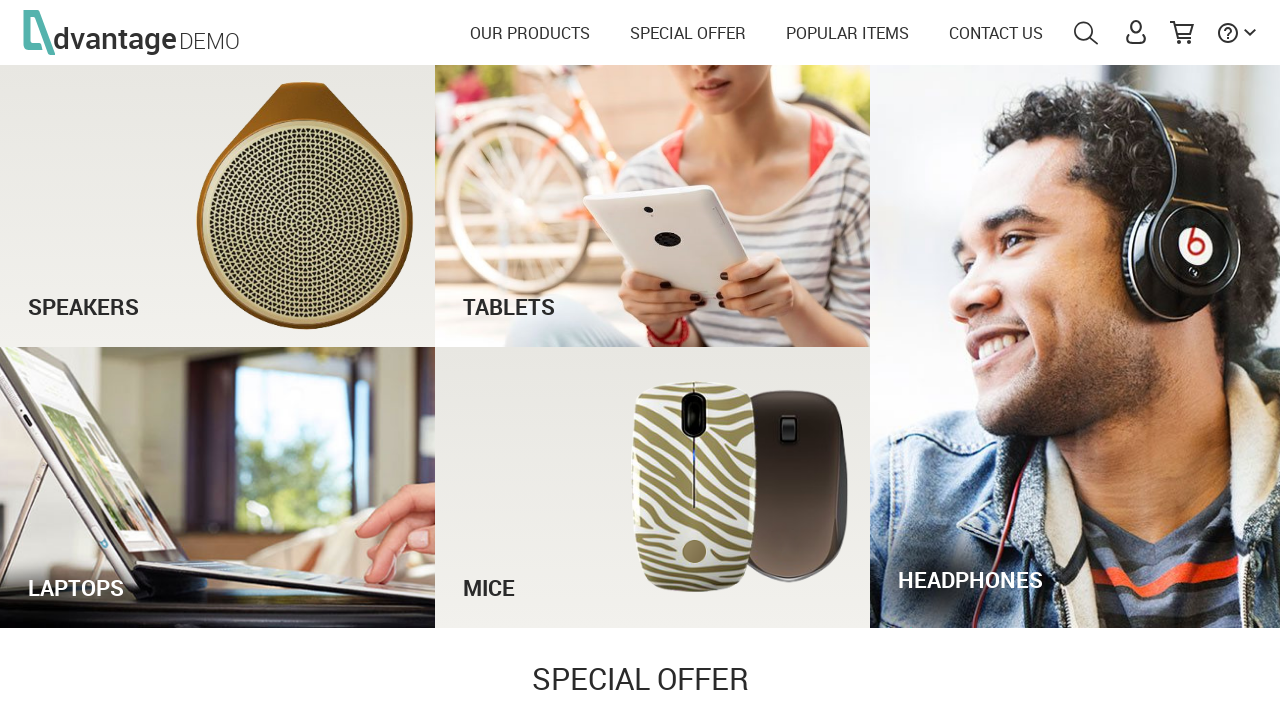

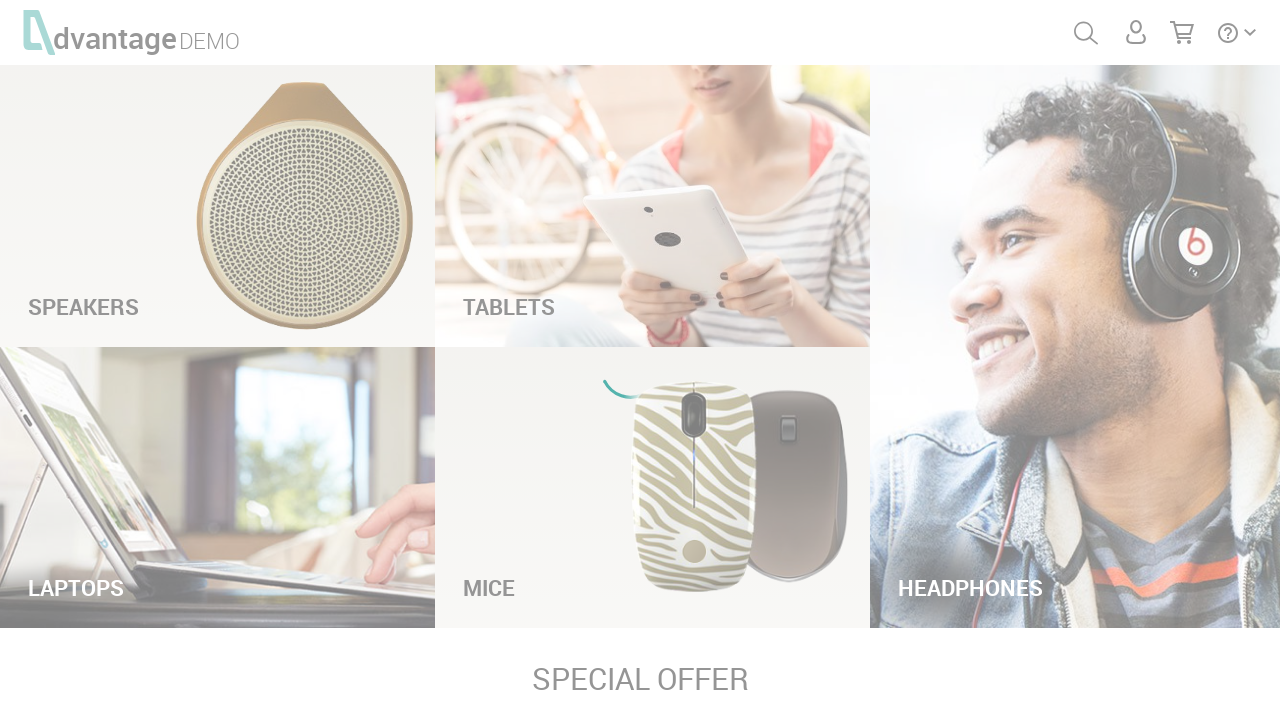